Tests standard click functionality by clicking a button and verifying the confirmation message appears

Starting URL: https://demoqa.com/buttons

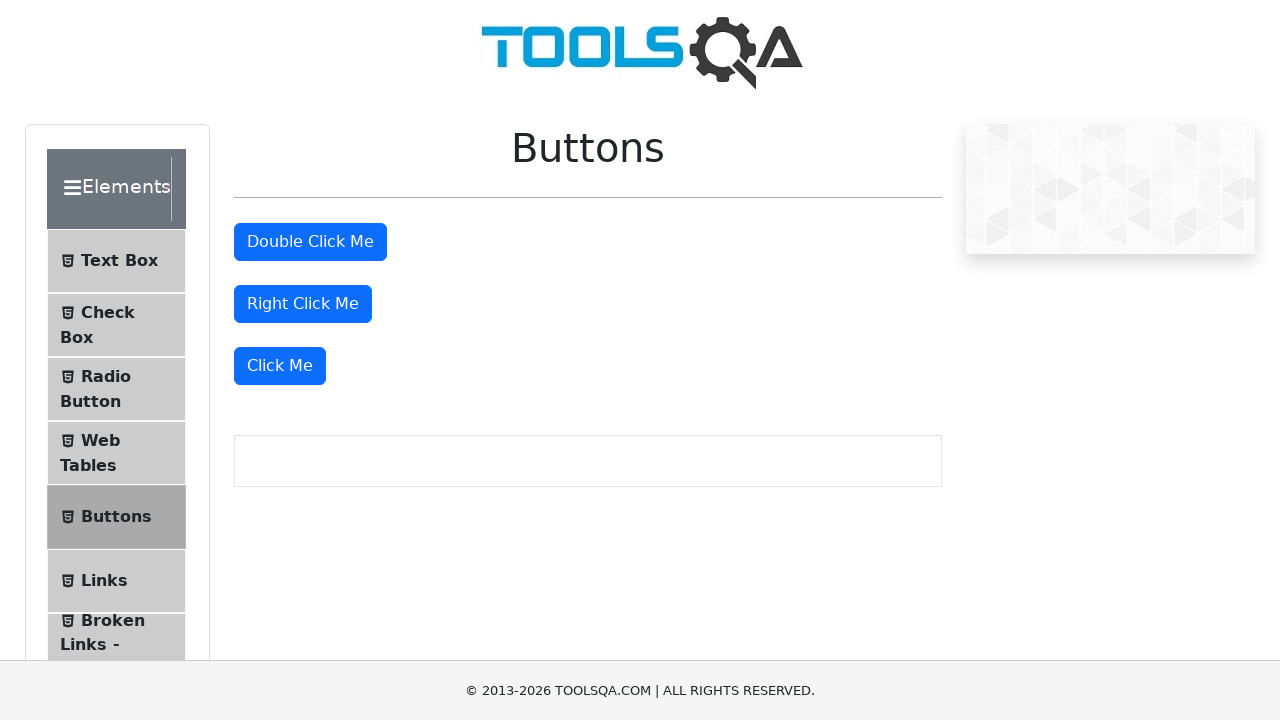

Waited for 'Click Me' button to be present
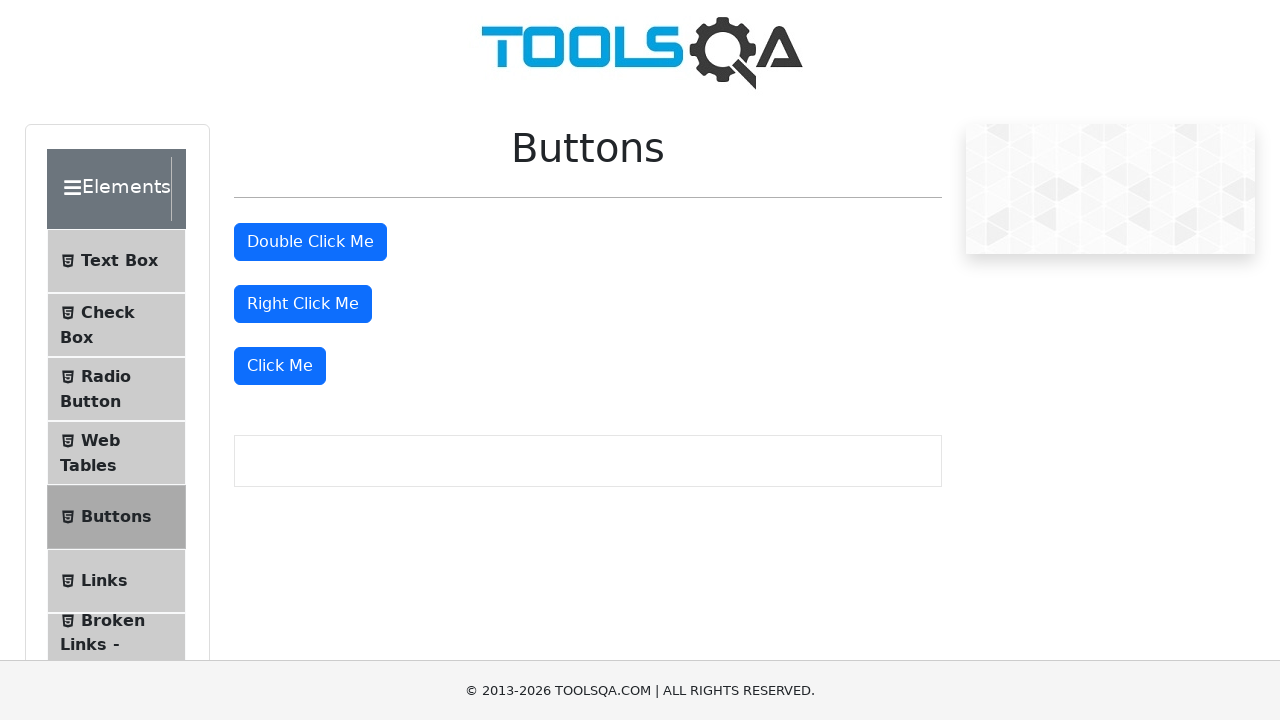

Clicked the 'Click Me' button at (280, 366) on xpath=//button[text()='Click Me']
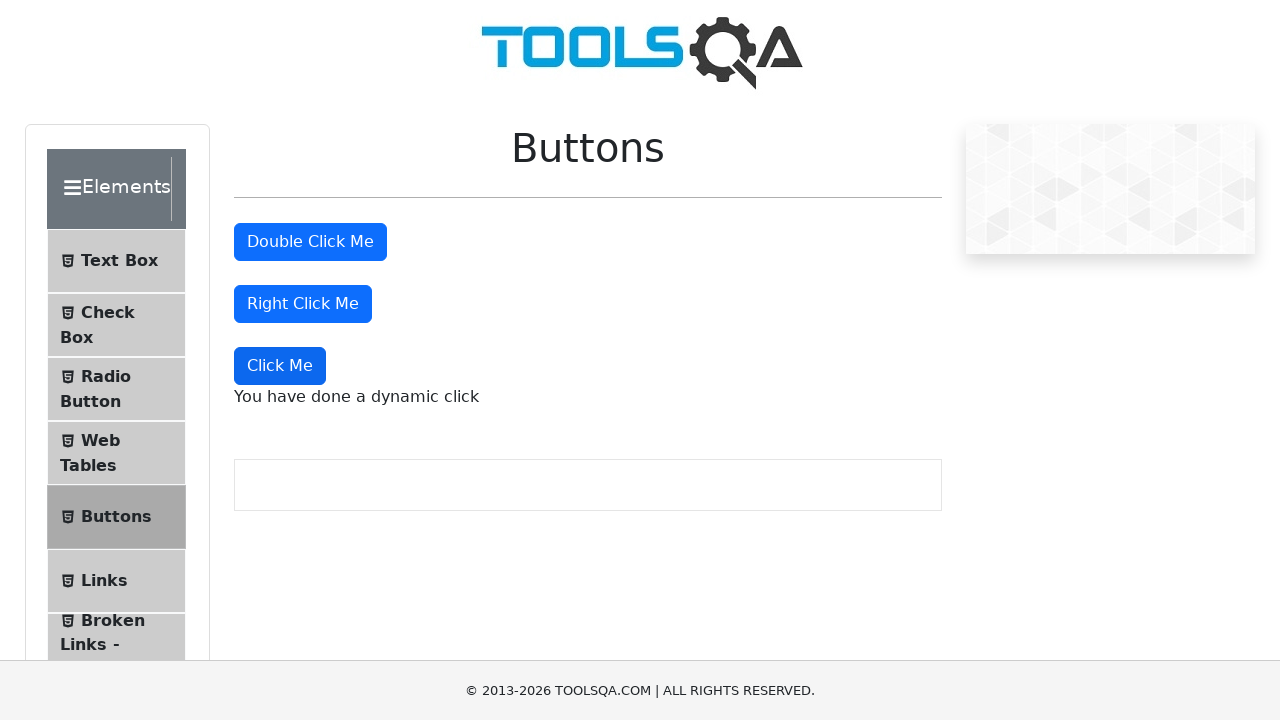

Confirmation message appeared after button click
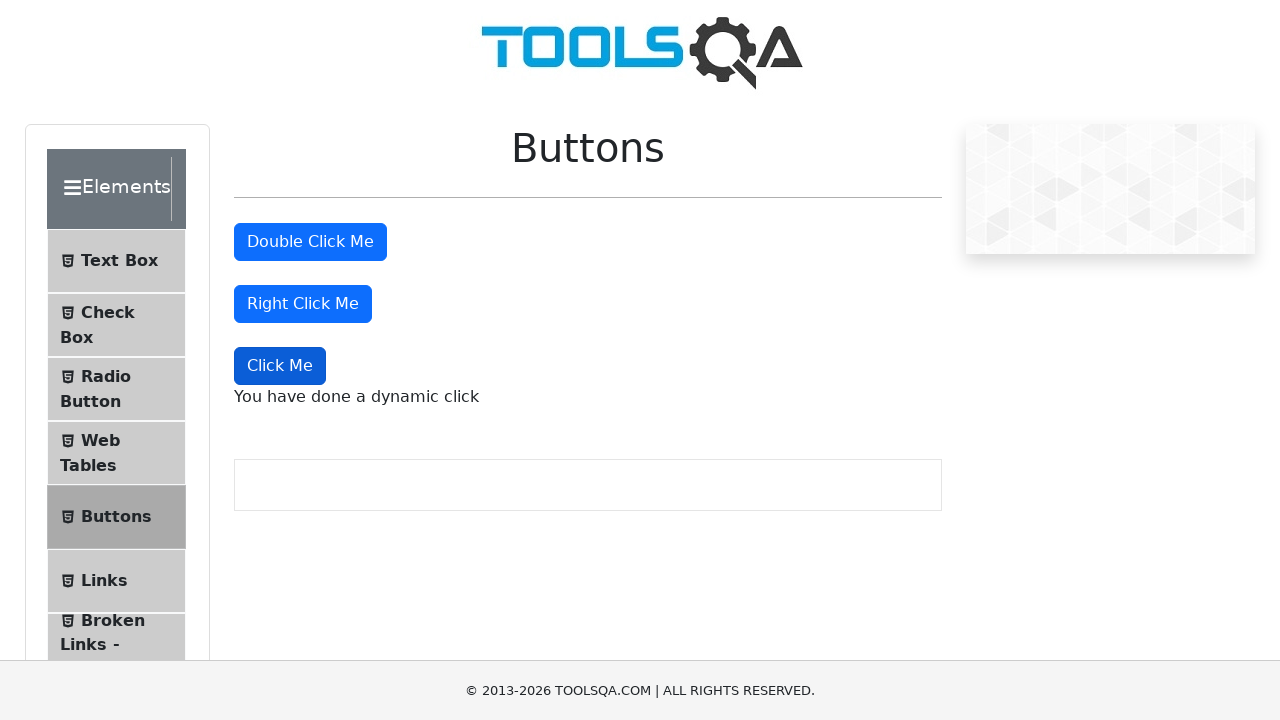

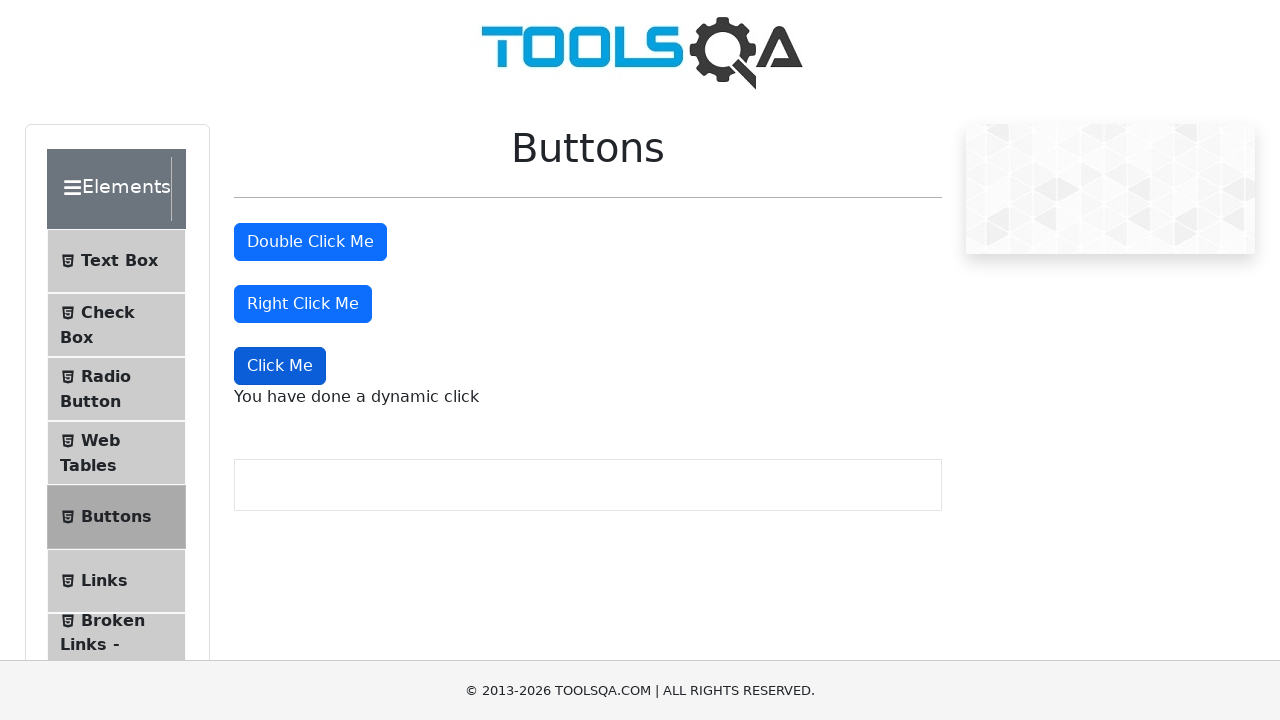